Tests filling a JavaScript prompt popup by clicking a button to trigger the prompt, entering text, accepting it, and verifying the entered text appears in the result

Starting URL: https://the-internet.herokuapp.com/javascript_alerts

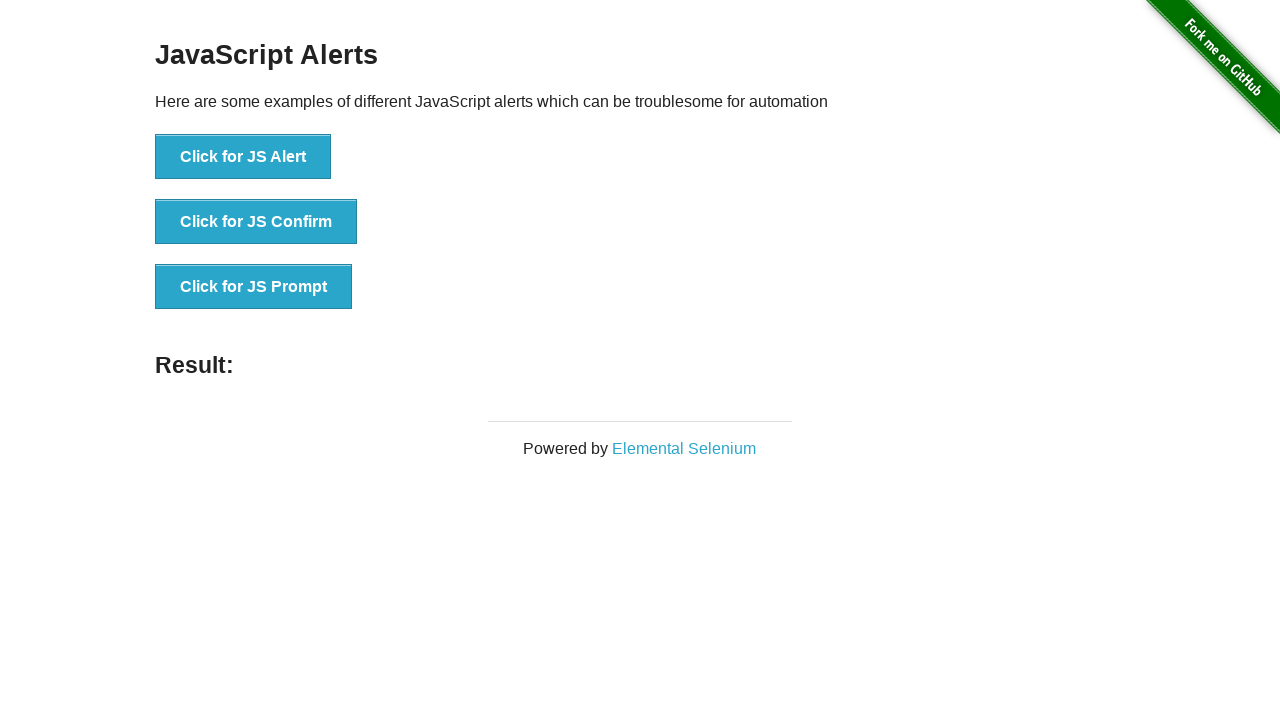

Set up dialog handler to accept prompt with text 'hello'
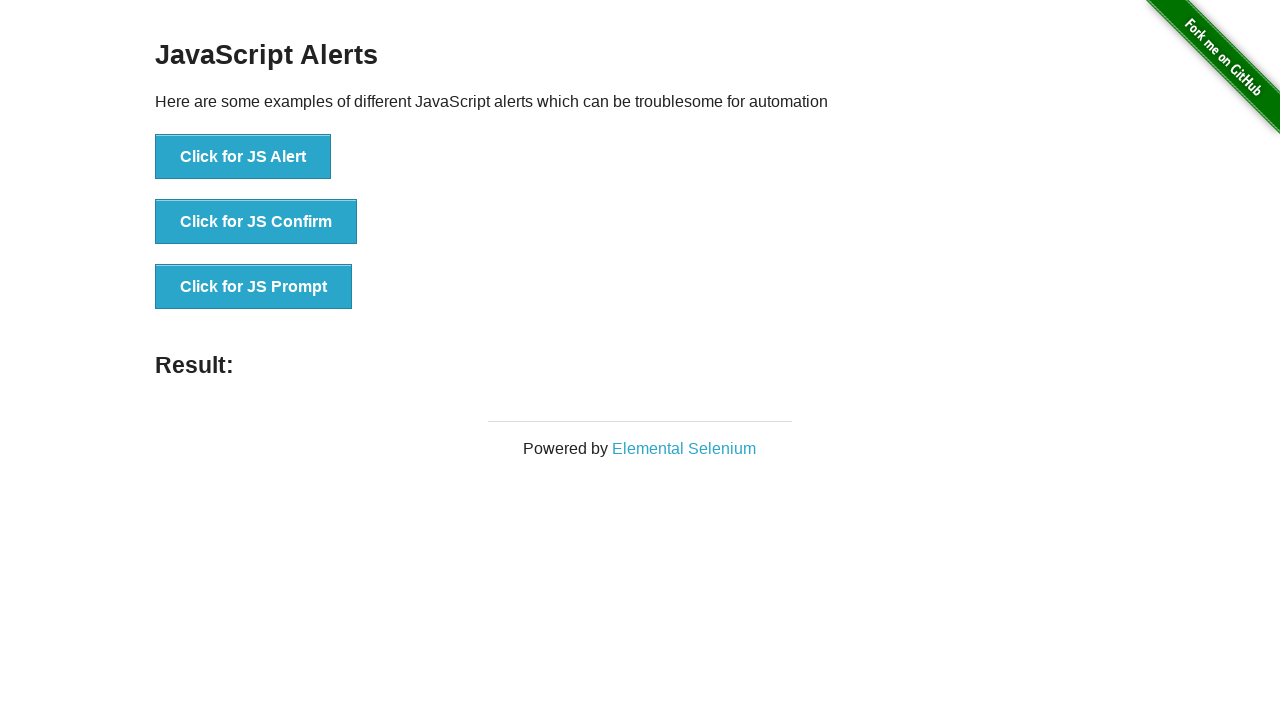

Clicked button to trigger JavaScript prompt popup at (254, 287) on xpath=//button[.='Click for JS Prompt']
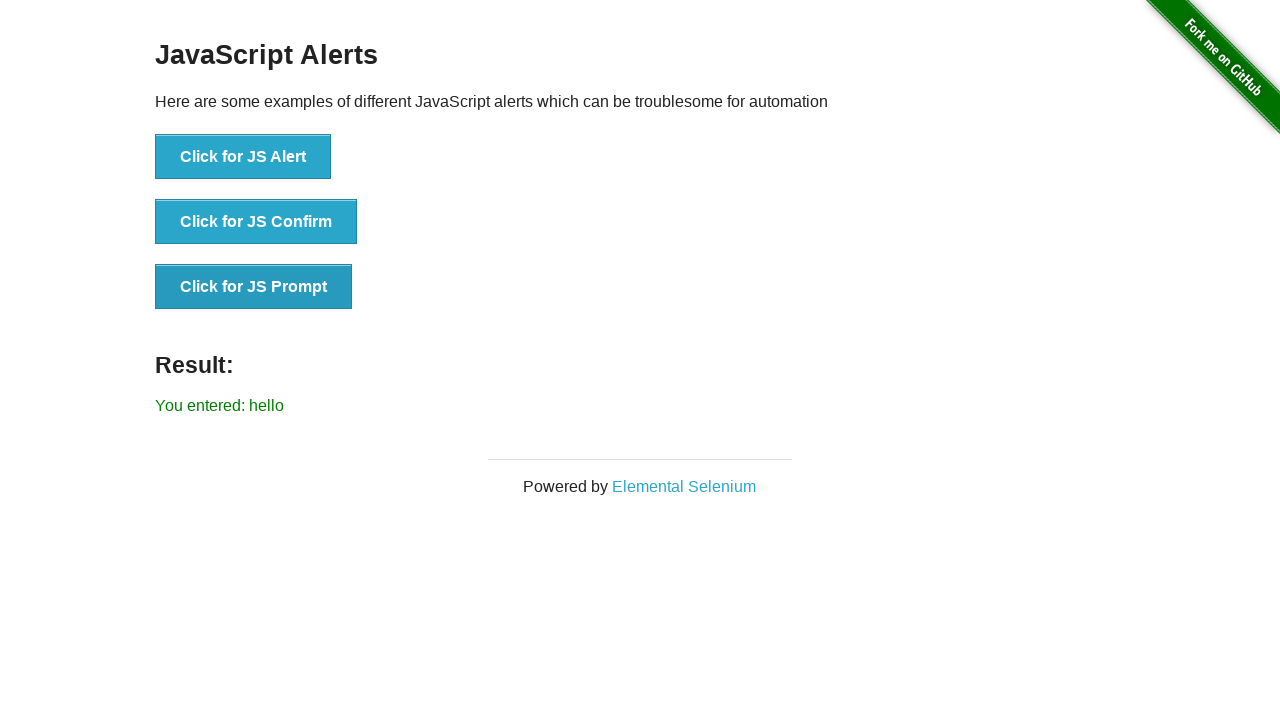

Result element loaded on page
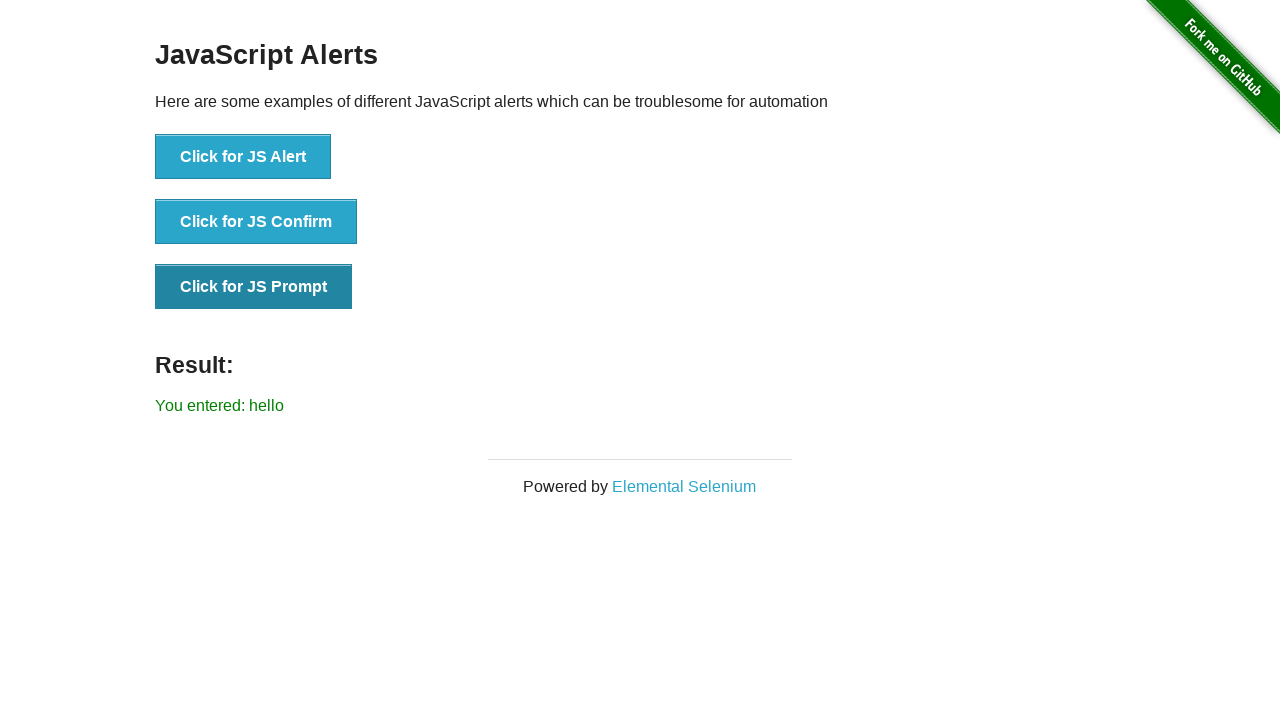

Verified that entered text 'hello' appears in result
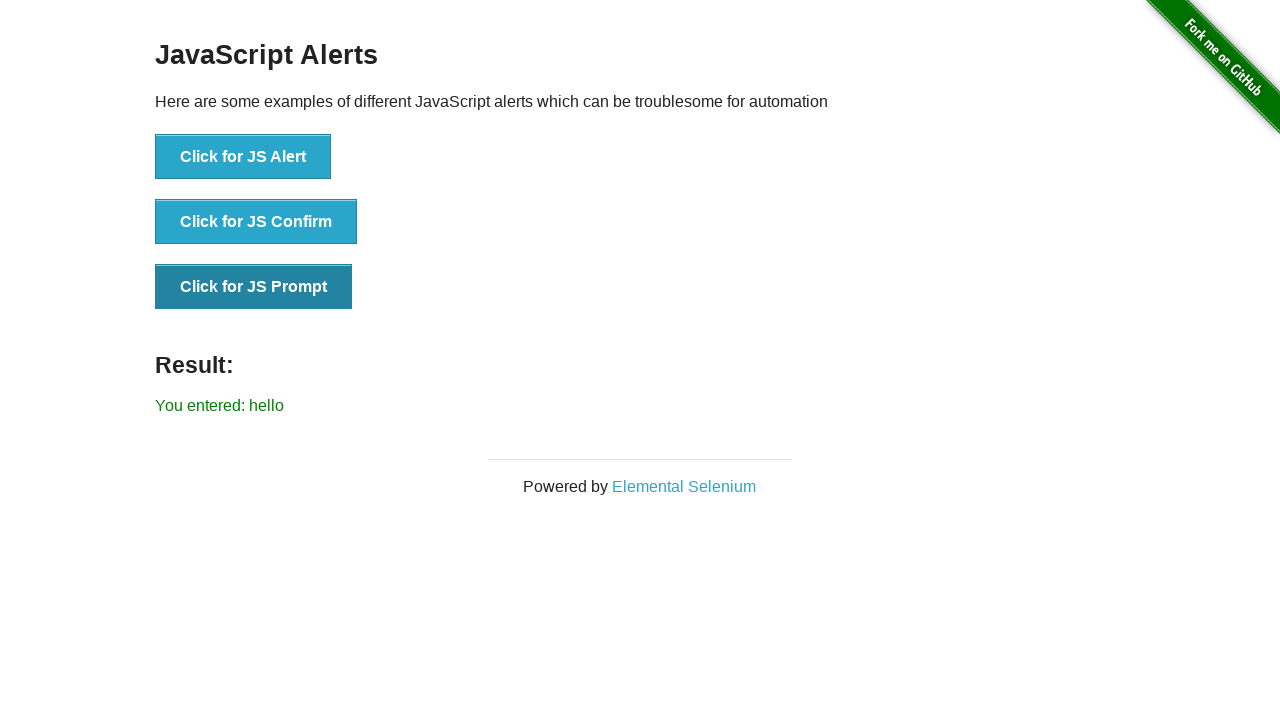

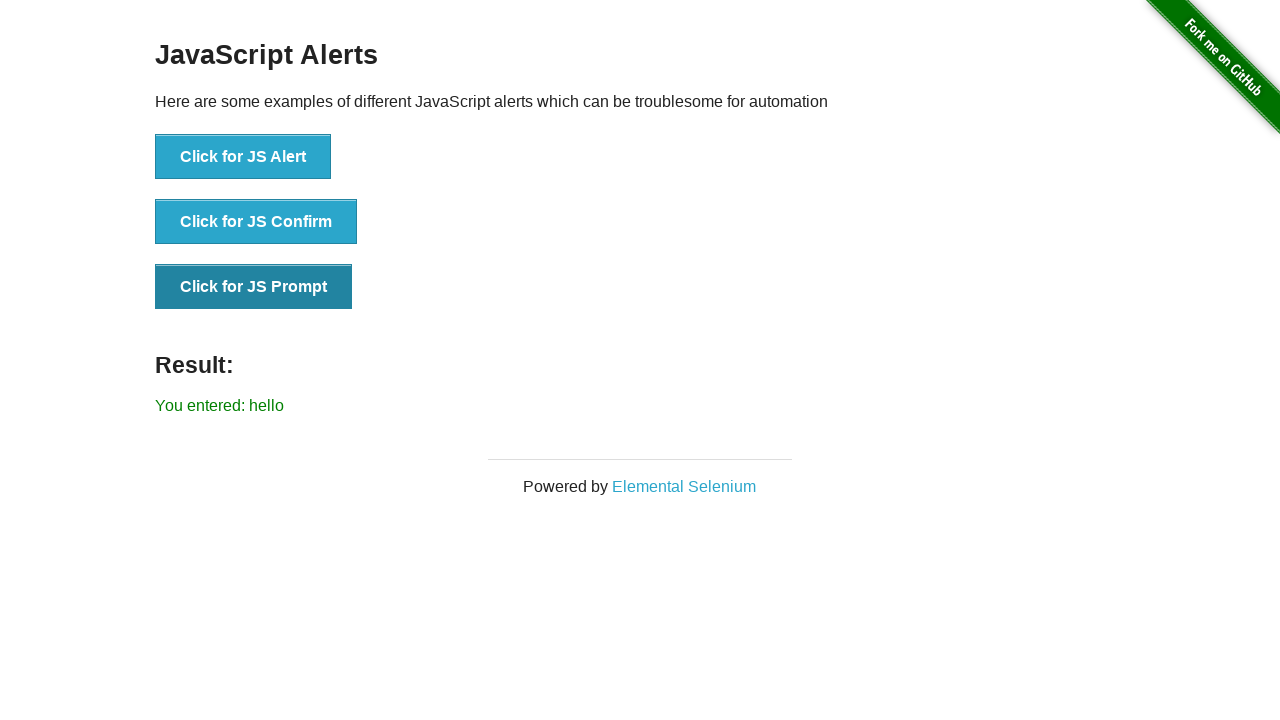